Tests geolocation functionality by navigating to the geolocation page, clicking to get location, and verifying the latitude and longitude values are displayed correctly.

Starting URL: https://the-internet.herokuapp.com/

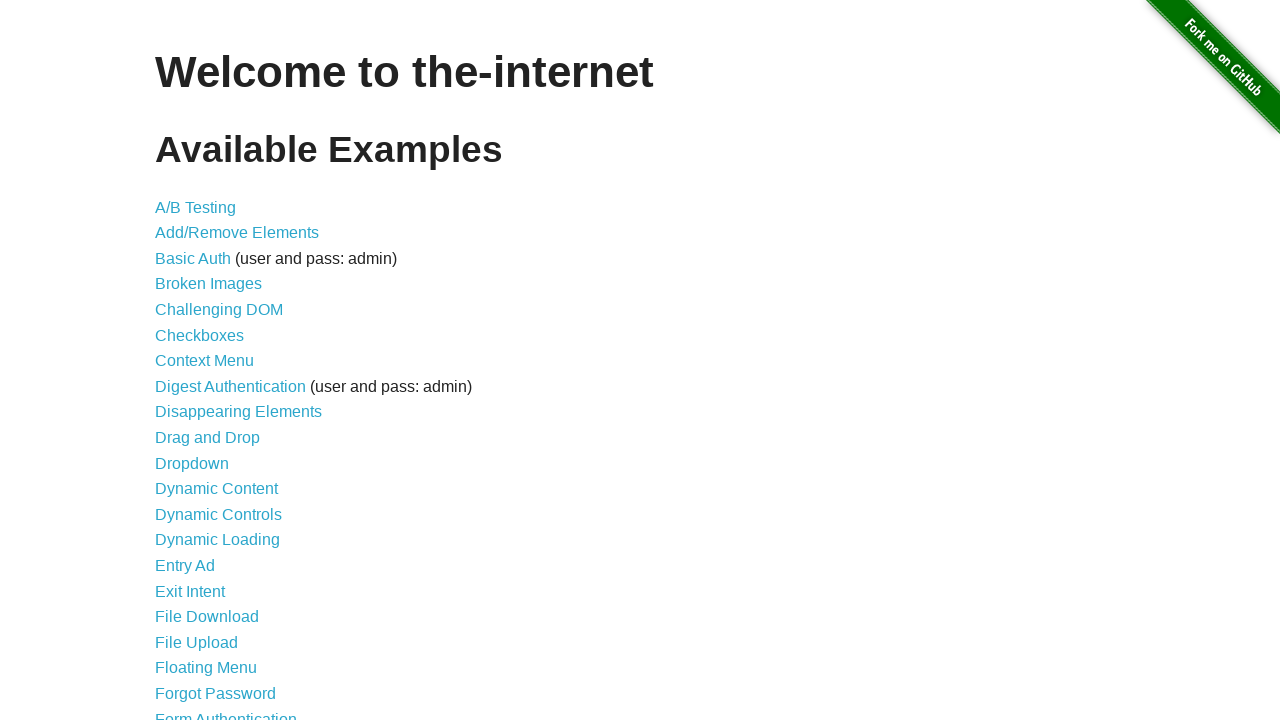

Set predefined geolocation to latitude 2.294474, longitude 48.858455
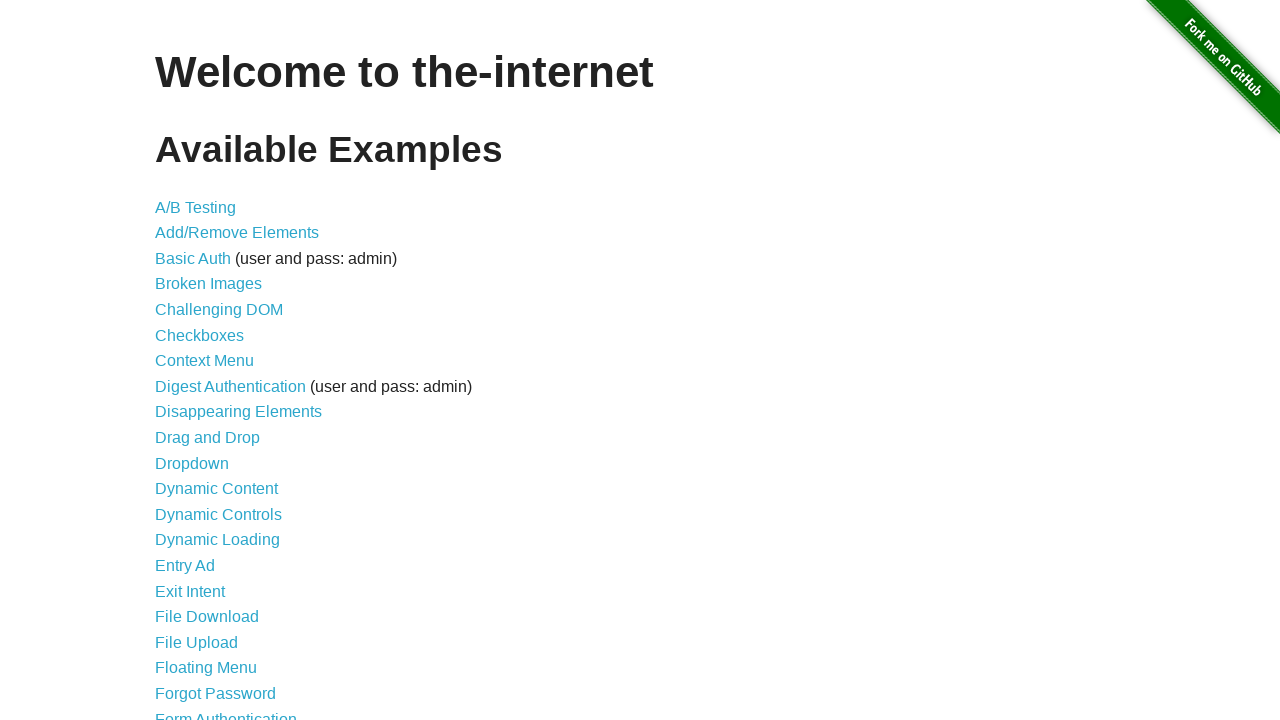

Granted geolocation permission to the page
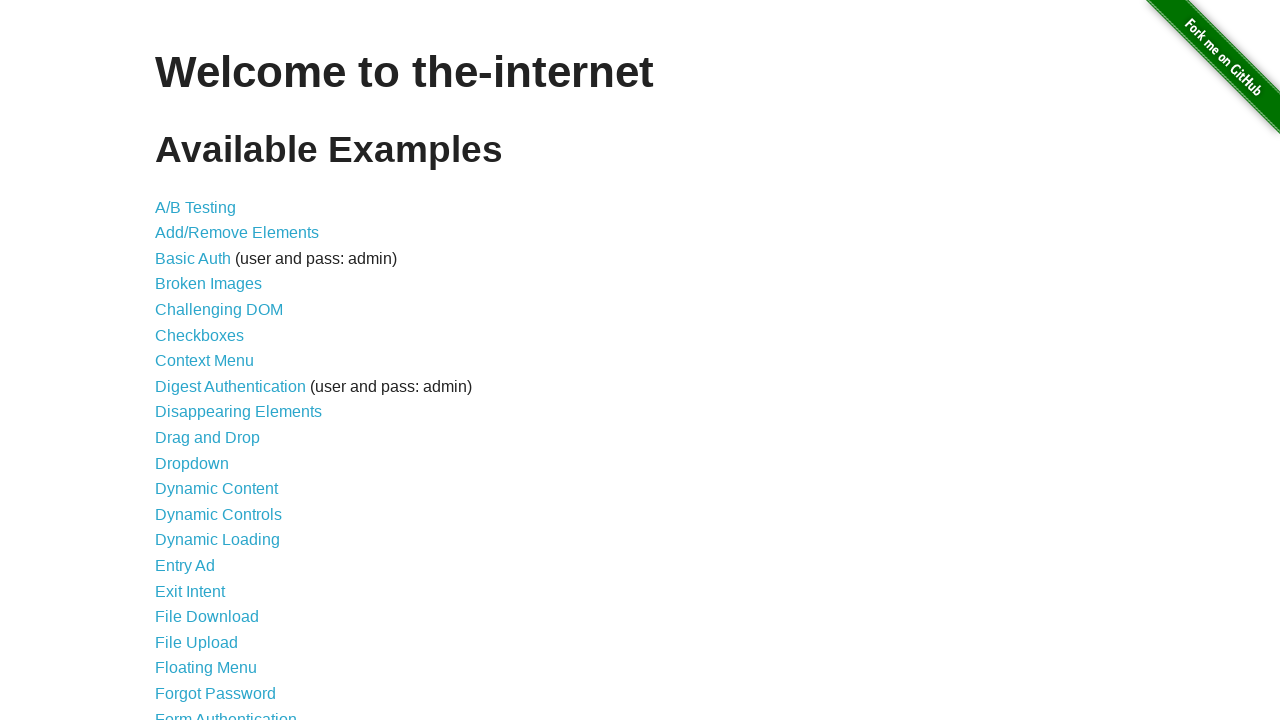

Clicked on geolocation link to navigate to geolocation page at (198, 360) on a[href="/geolocation"]
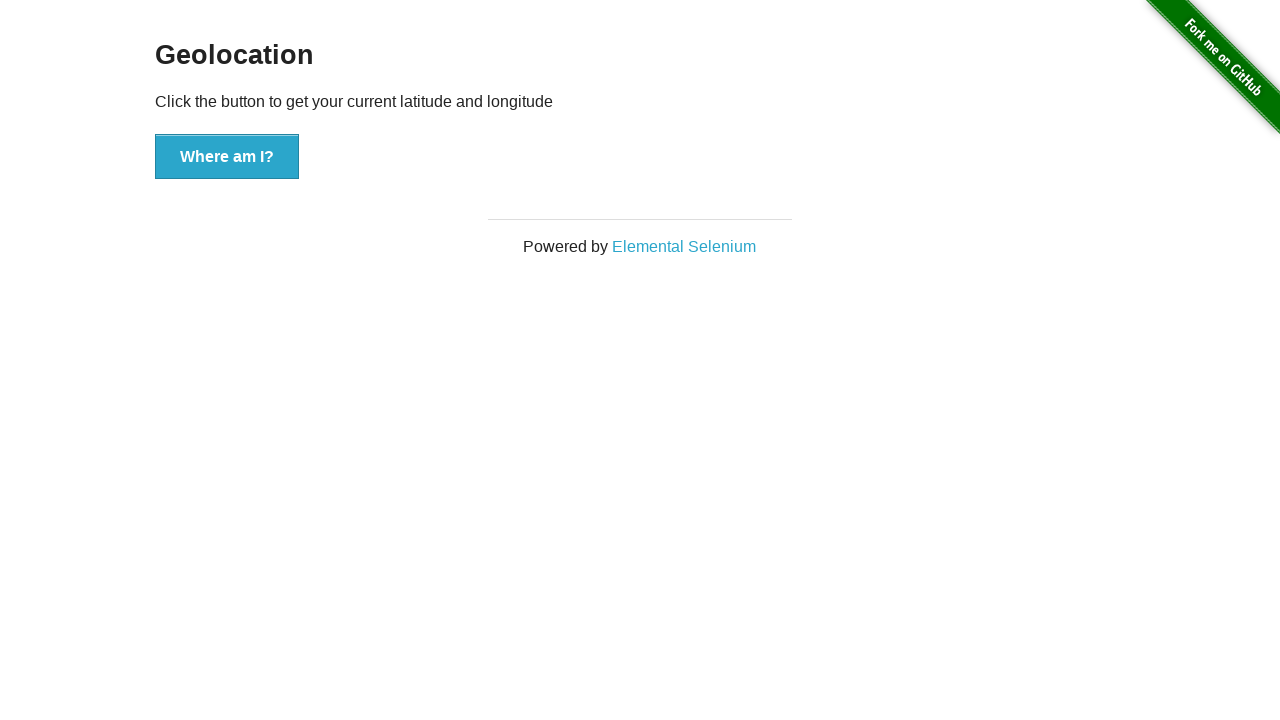

Clicked button to get location at (227, 157) on button[onclick="getLocation()"]
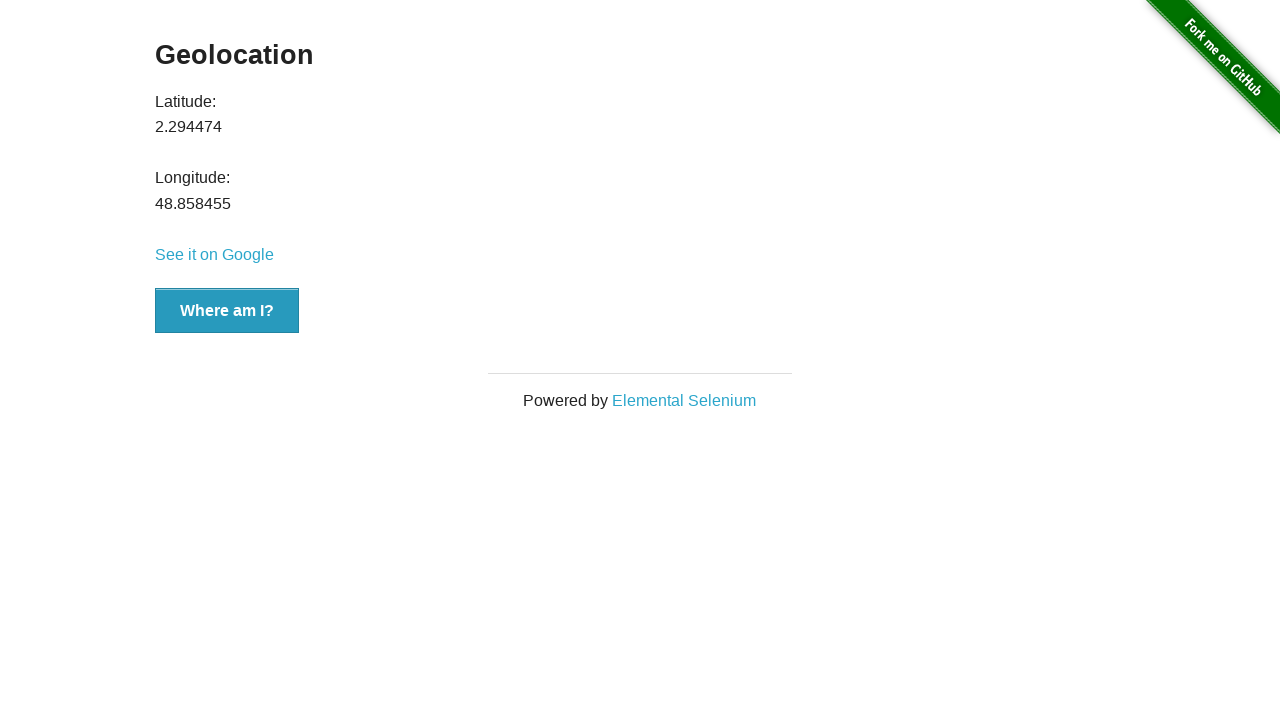

Latitude value element appeared on page
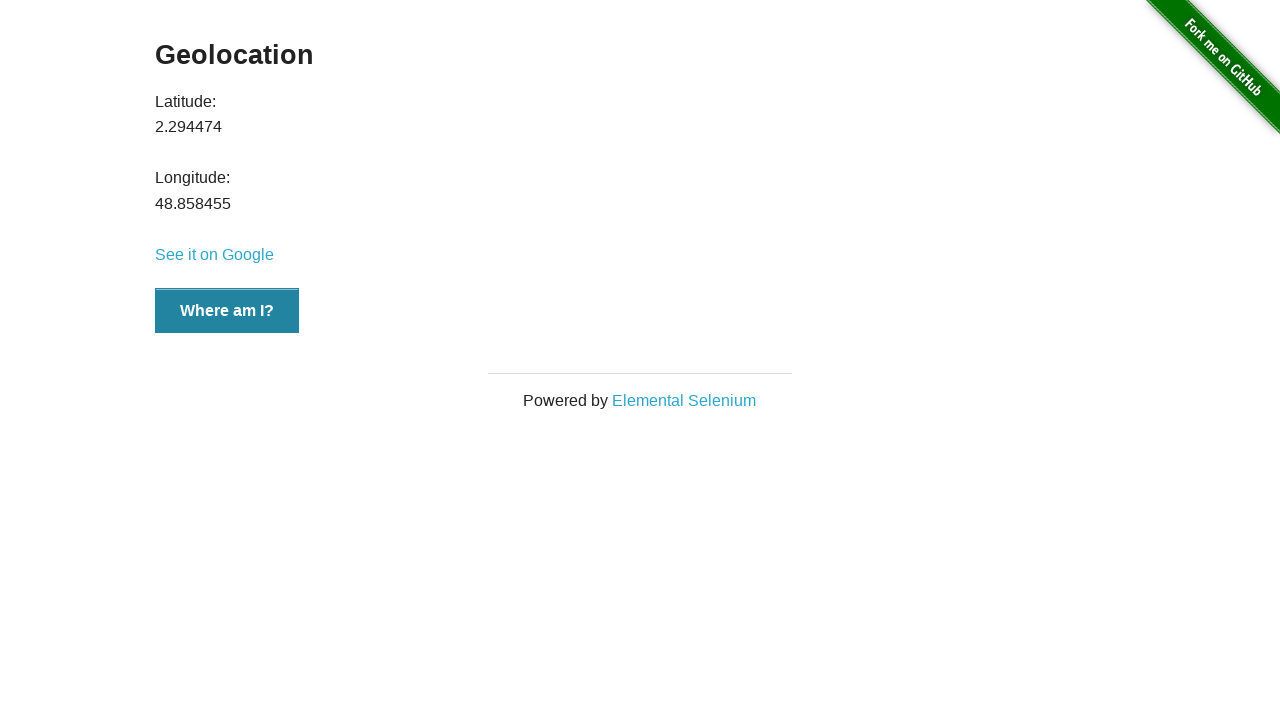

Retrieved latitude value: 2.294474
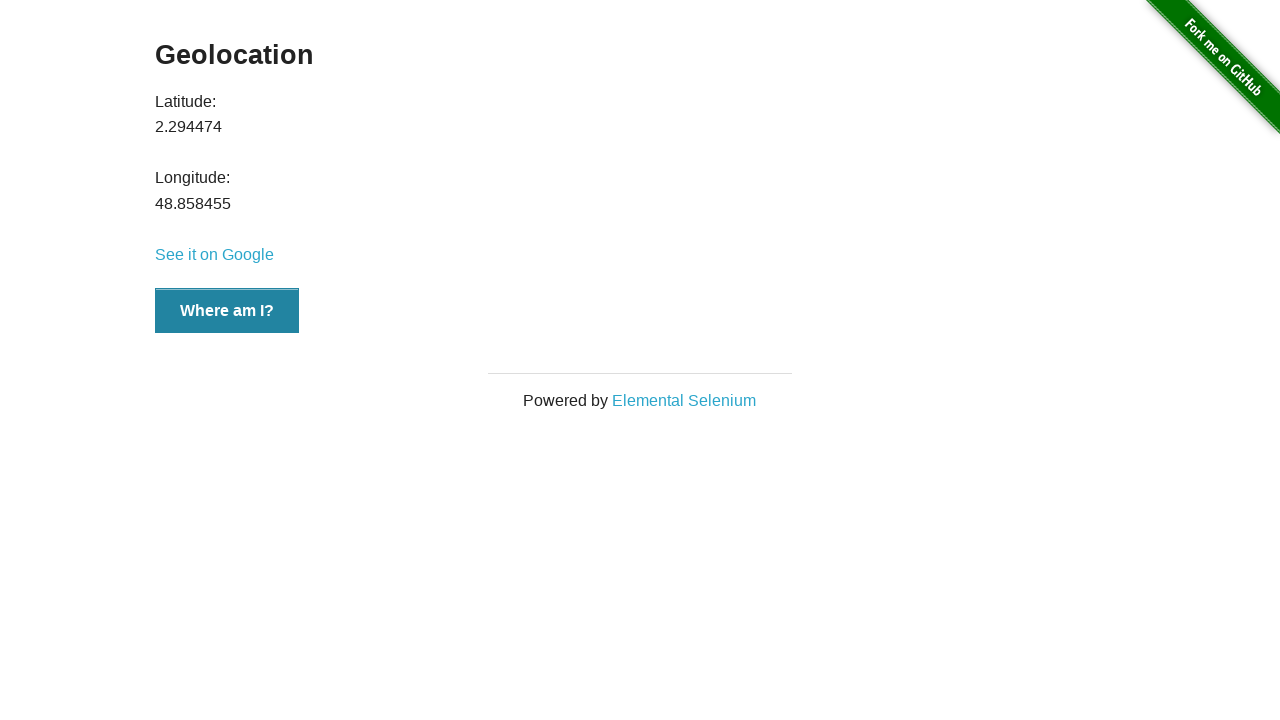

Verified latitude value matches expected value 2.294474
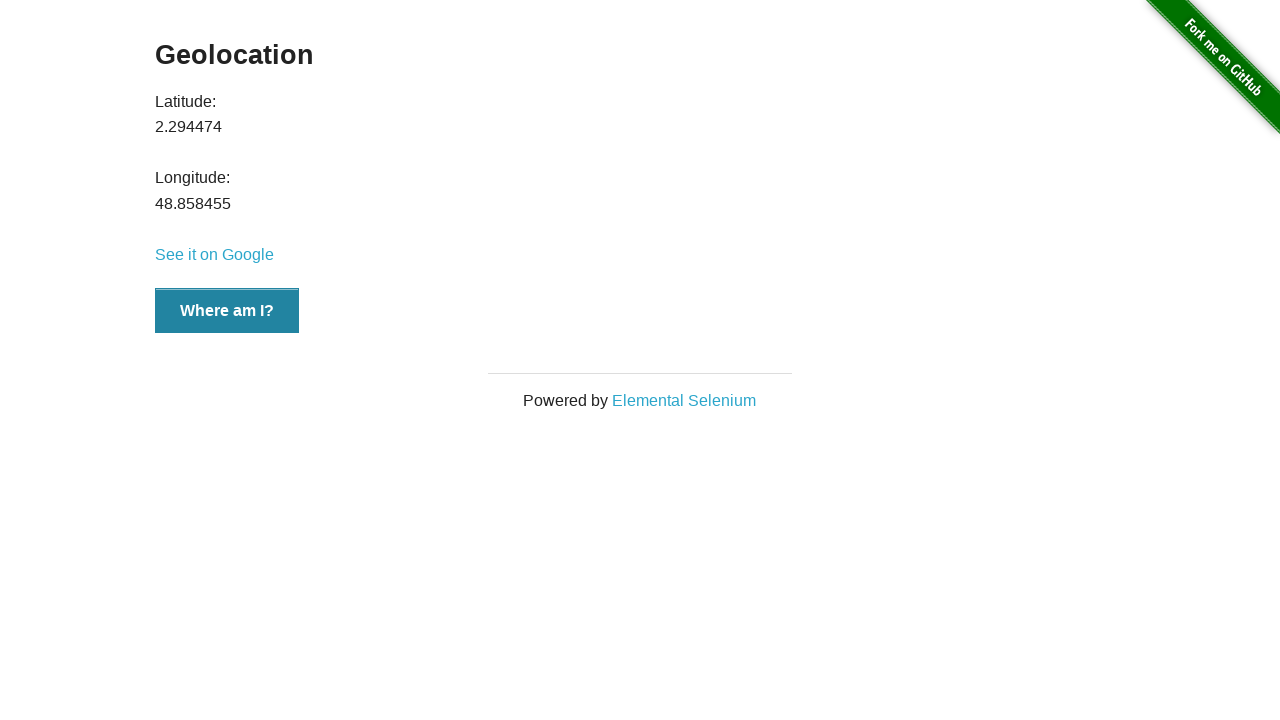

Retrieved longitude value: 48.858455
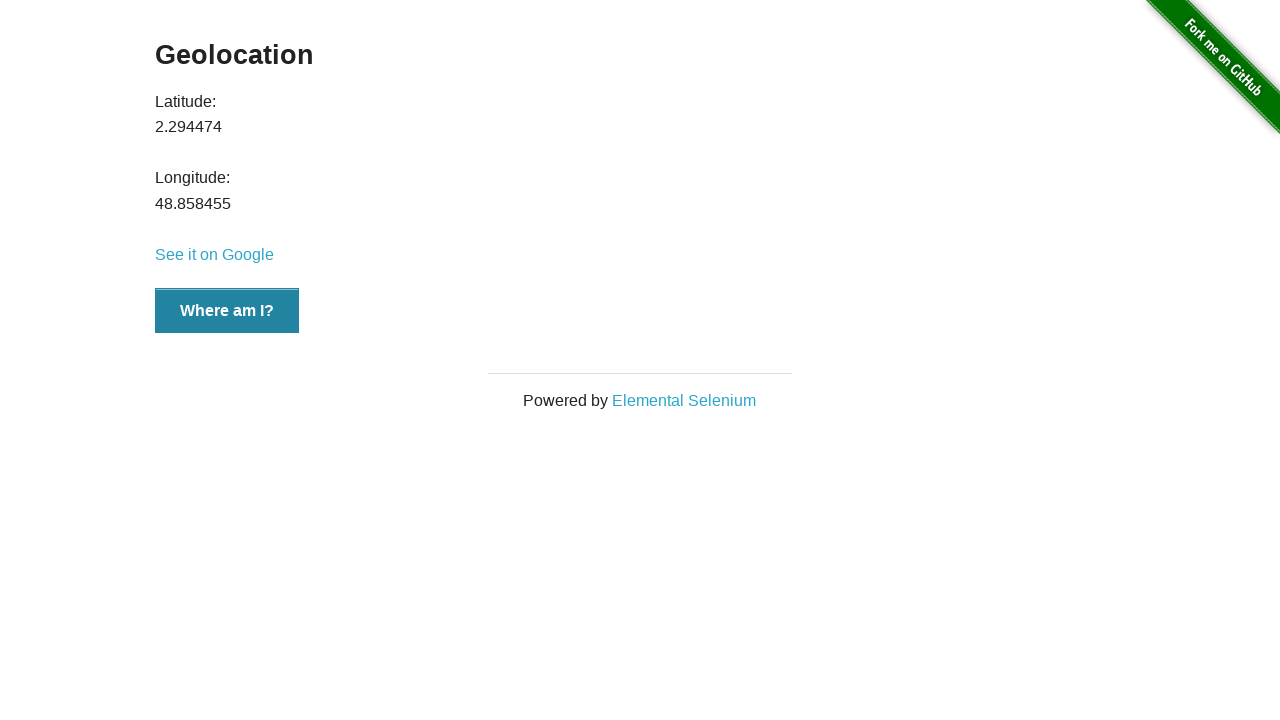

Verified longitude value matches expected value 48.858455
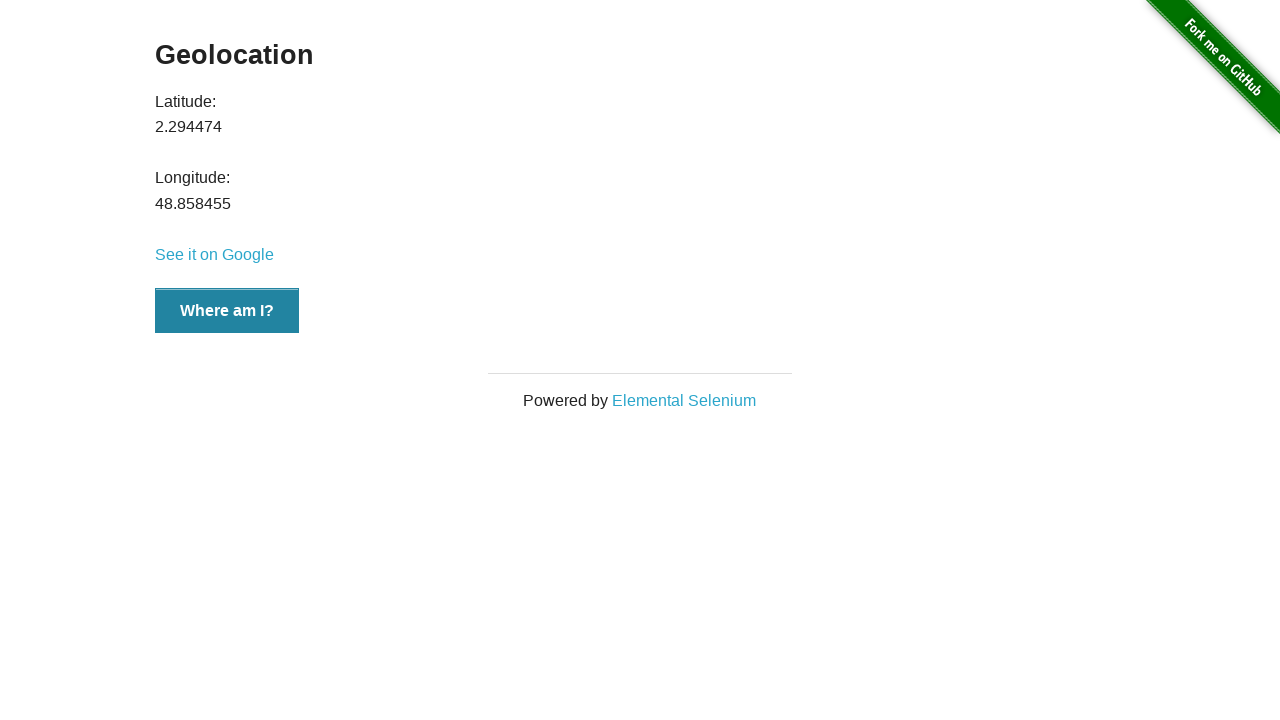

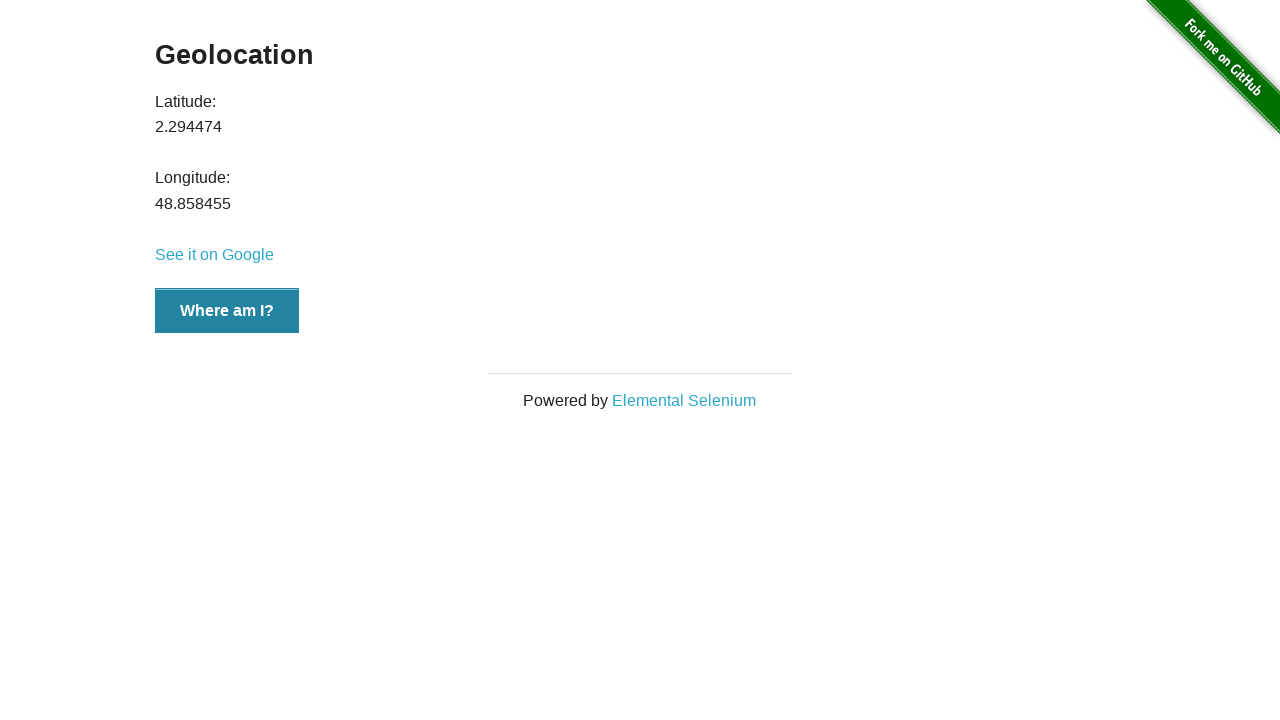